Tests dynamic content loading by clicking the Start button and verifying that "Hello World!" text becomes visible after loading completes.

Starting URL: https://the-internet.herokuapp.com/dynamic_loading/1

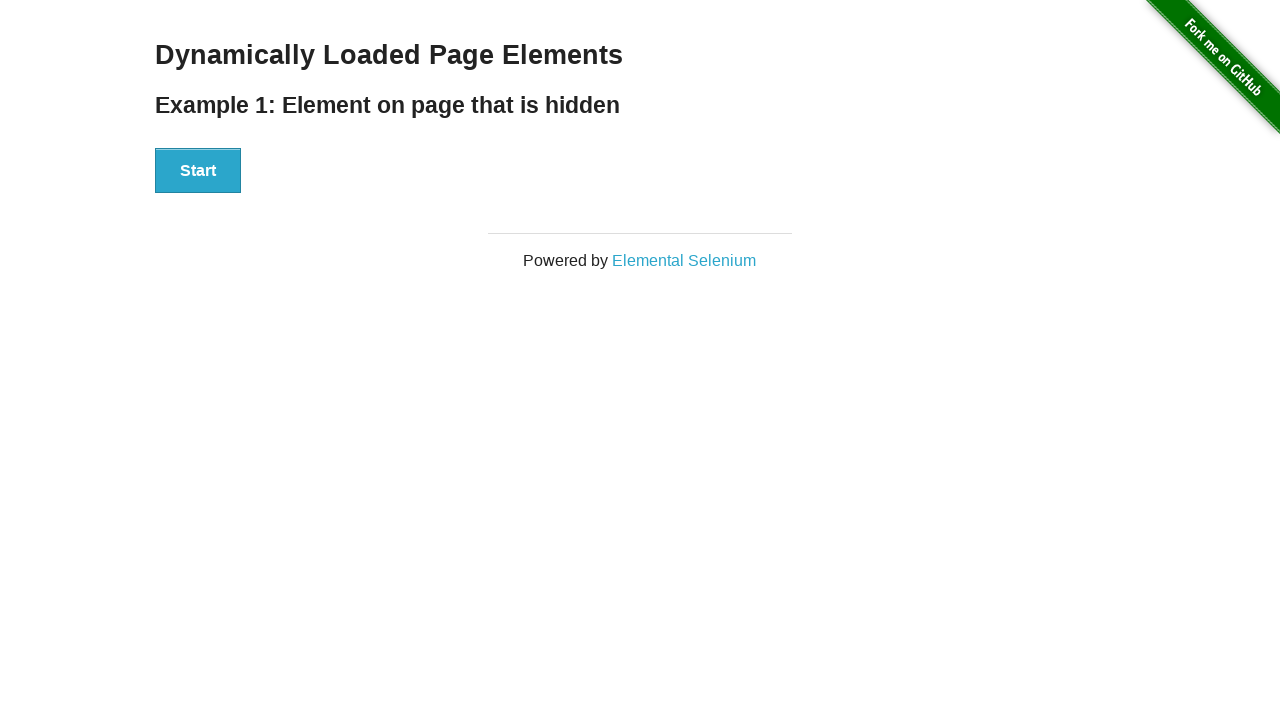

Clicked the Start button to initiate dynamic content loading at (198, 171) on xpath=//button
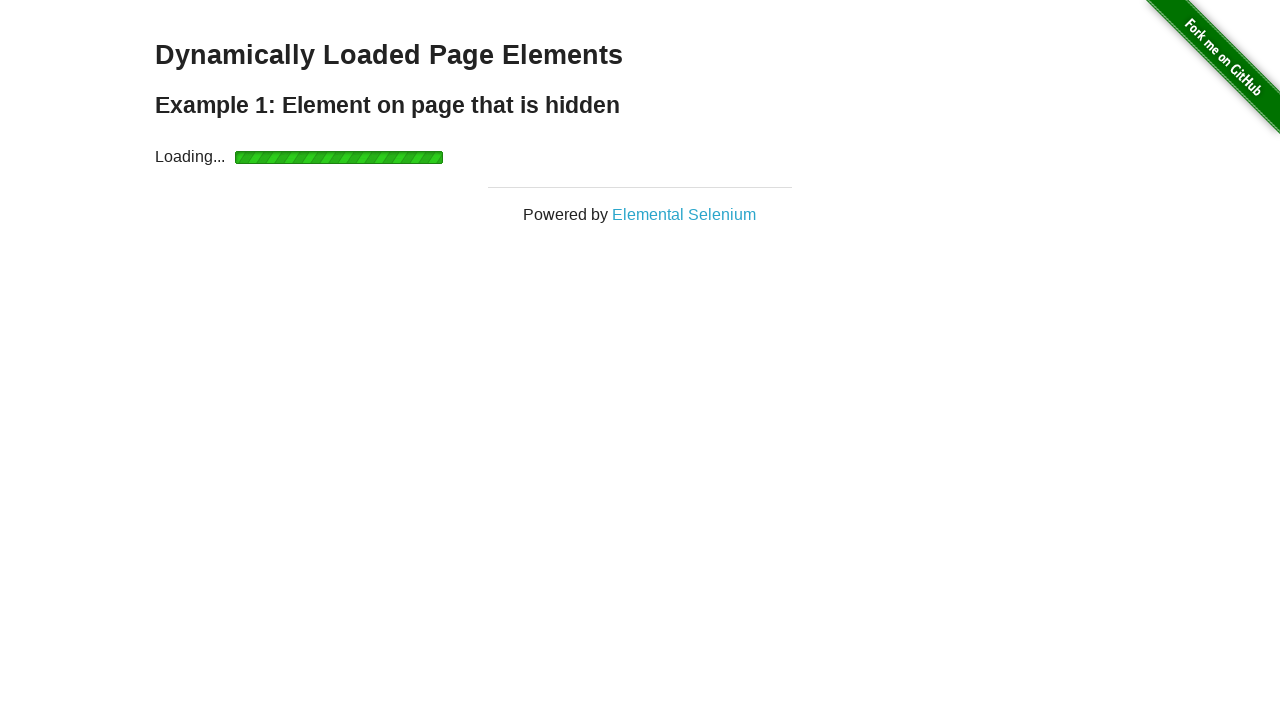

Located the Hello World text element
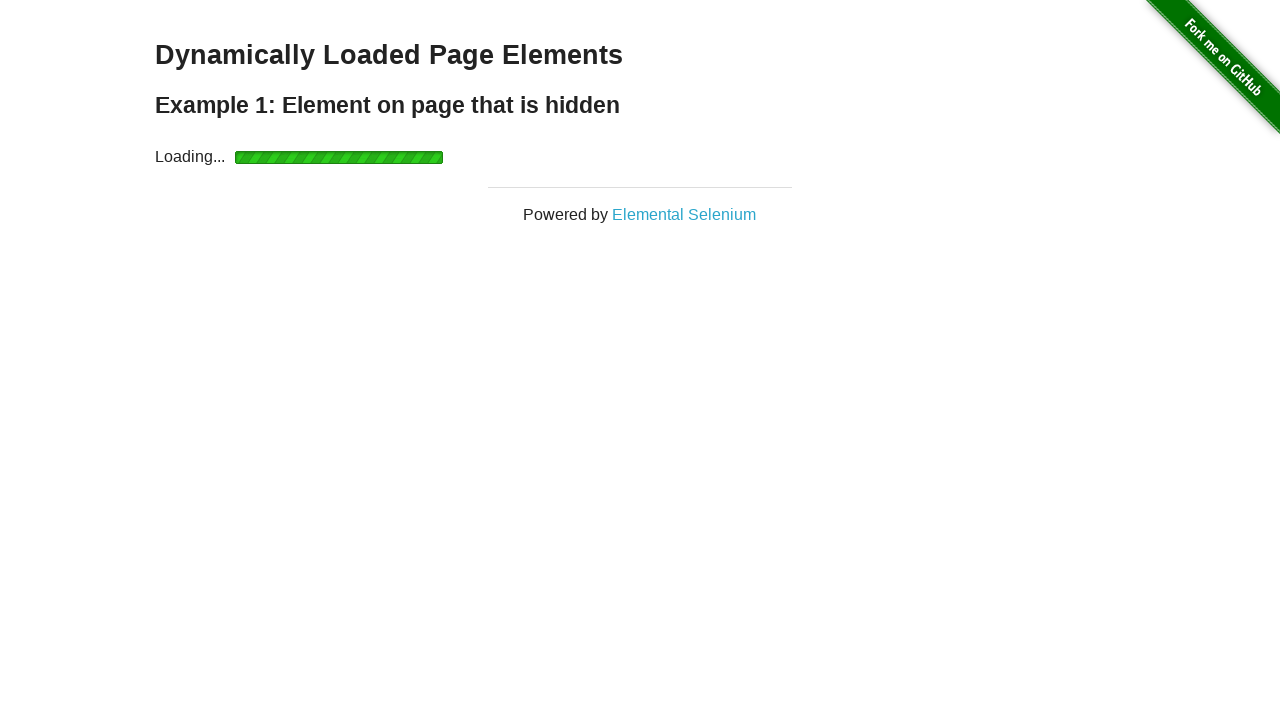

Waited for Hello World text to become visible after loading completed
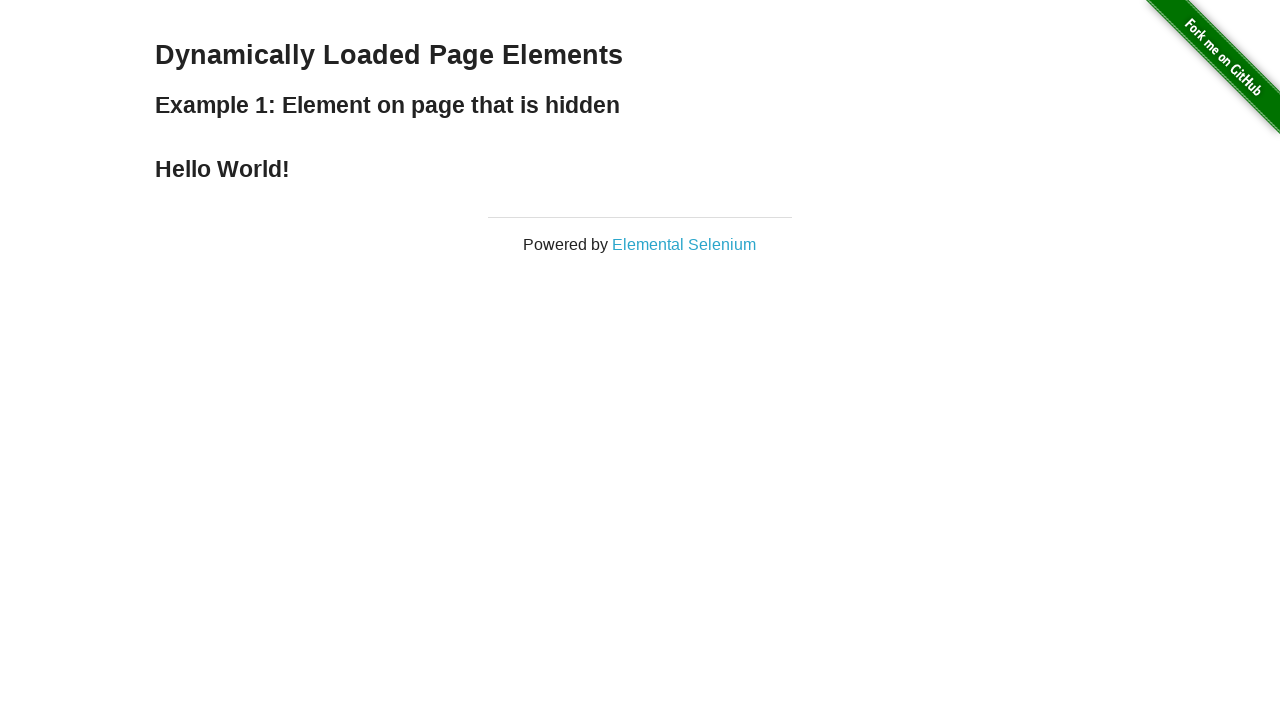

Verified that the Hello World text content matches expected value
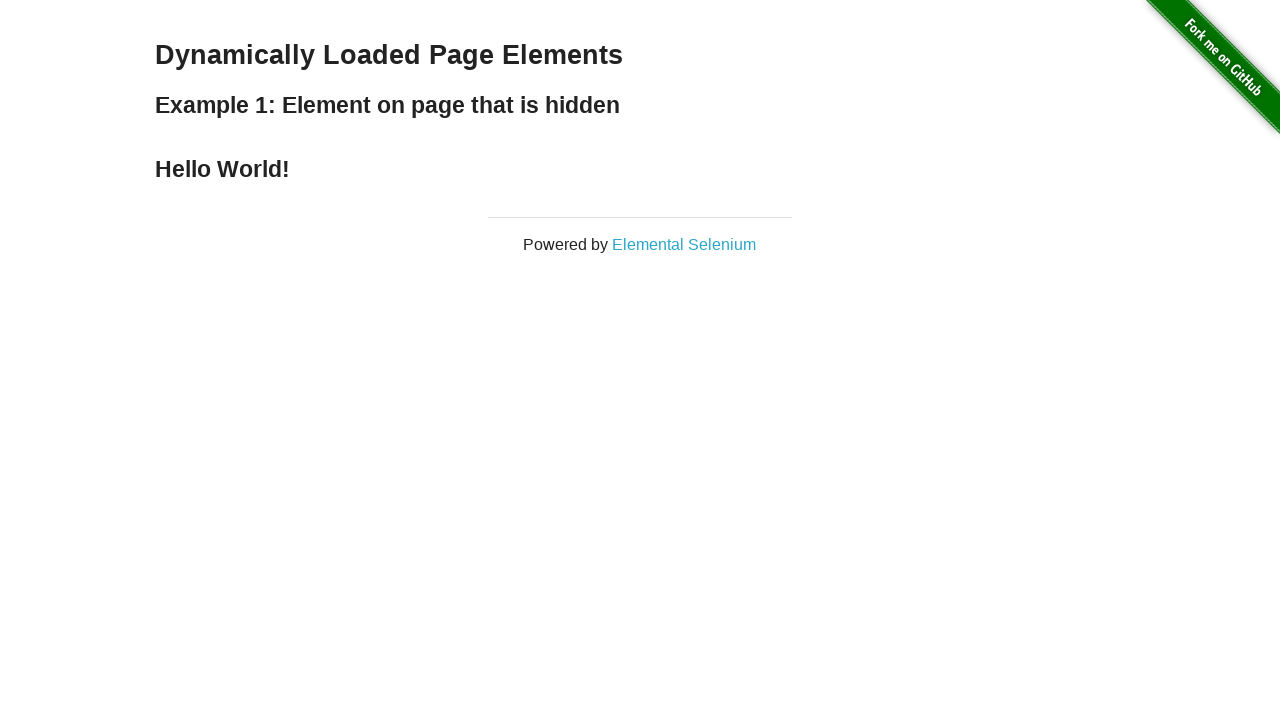

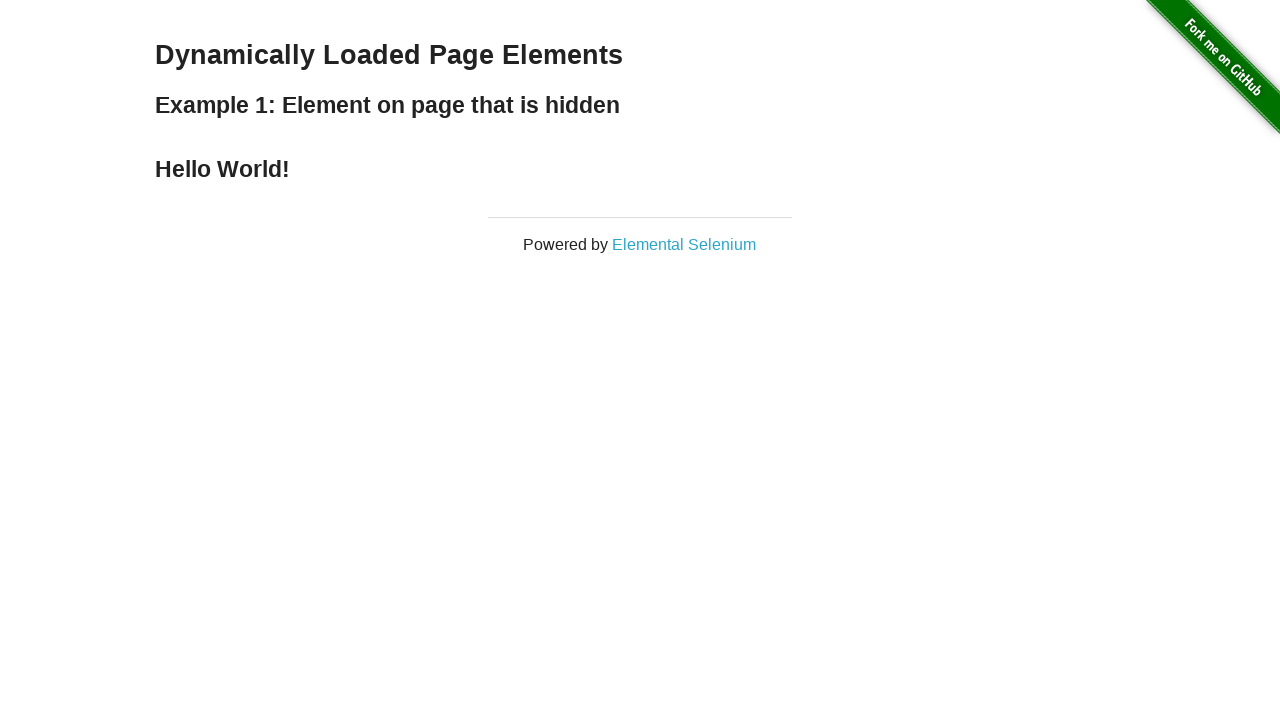